Tests JavaScript alert functionality by clicking a button that triggers an alert, accepting the alert, and verifying the success message is displayed

Starting URL: http://practice.cydeo.com/javascript_alerts

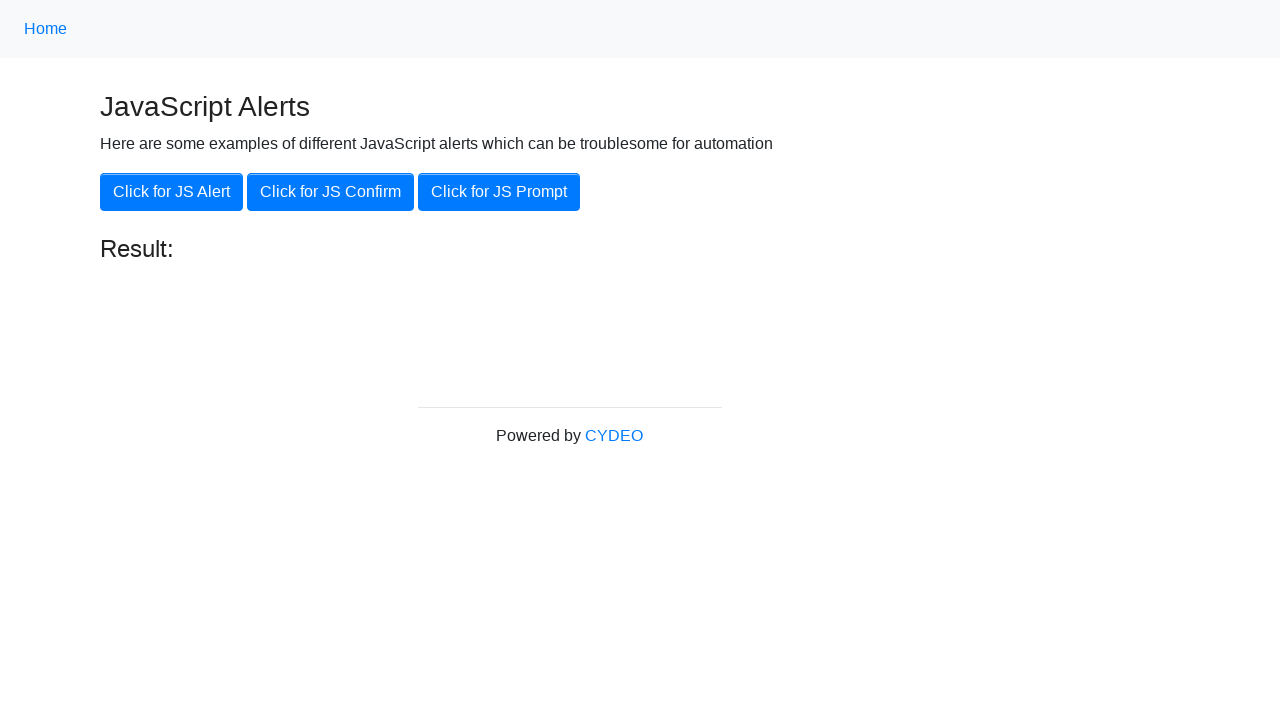

Clicked the 'Click for JS Alert' button at (172, 192) on xpath=//button[@onclick='jsAlert()']
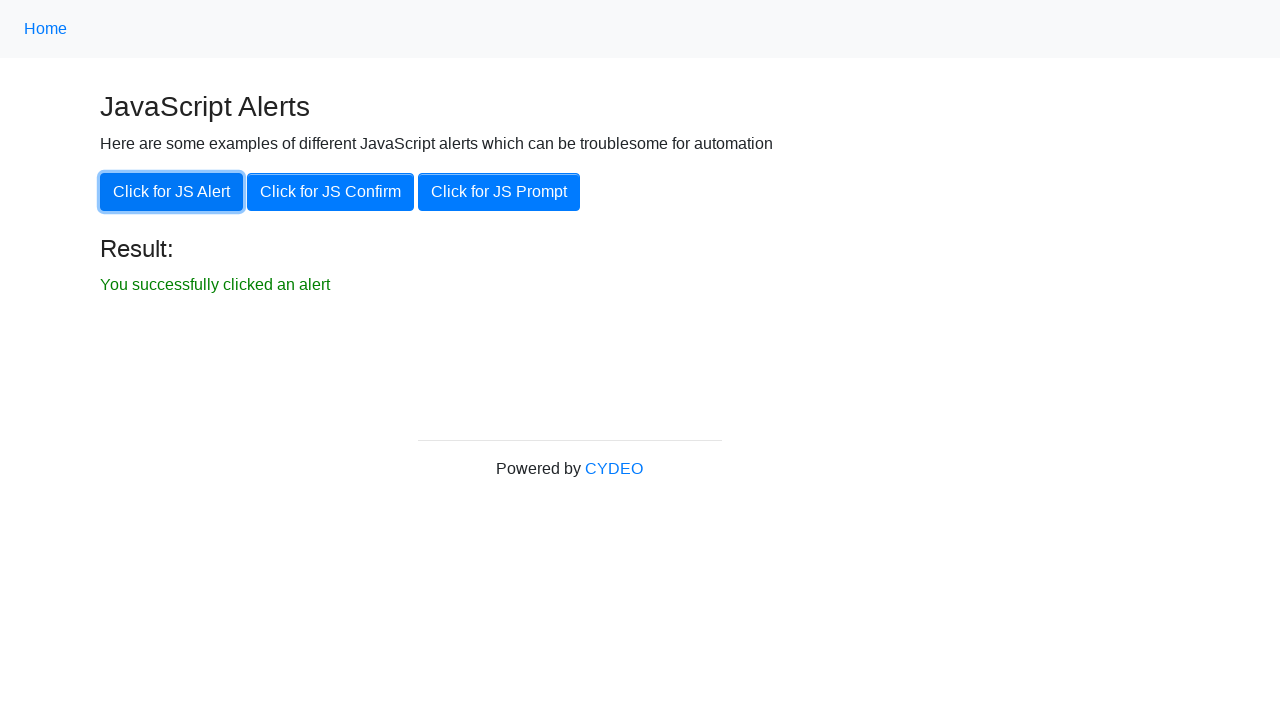

Registered dialog handler to accept alerts
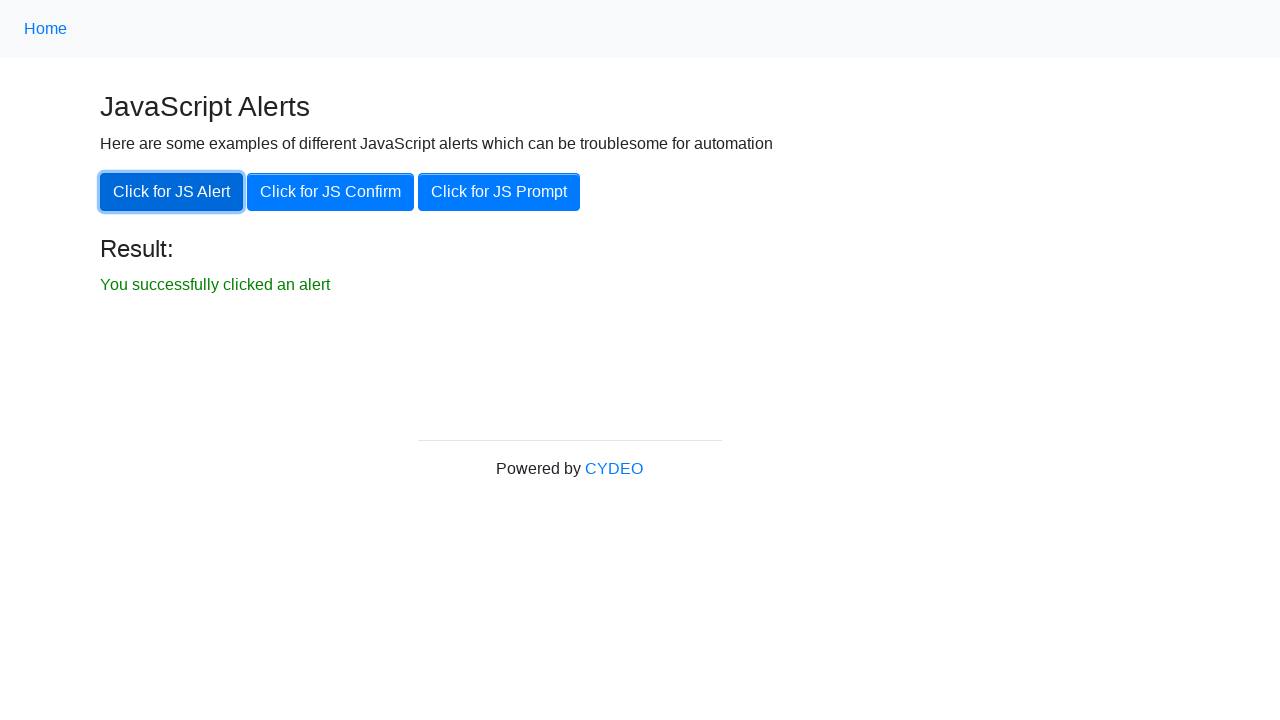

Registered one-time dialog handler for next alert
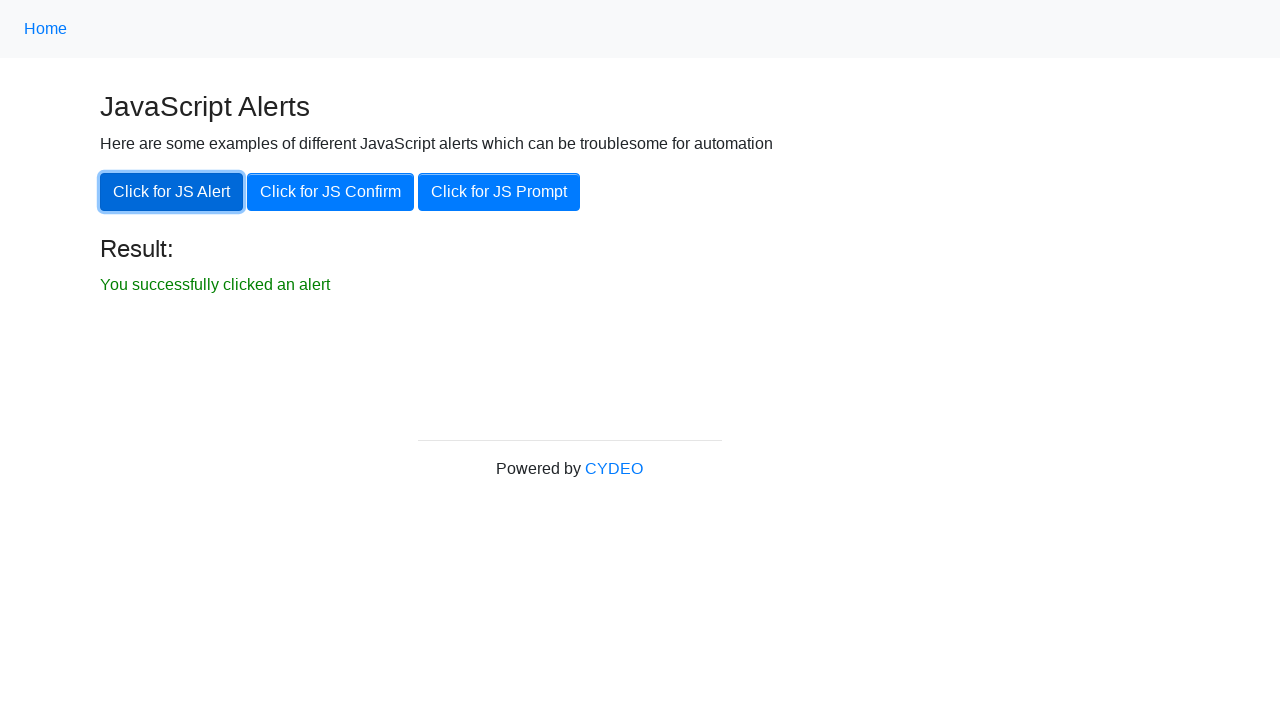

Clicked the 'Click for JS Alert' button again and accepted the alert at (172, 192) on xpath=//button[@onclick='jsAlert()']
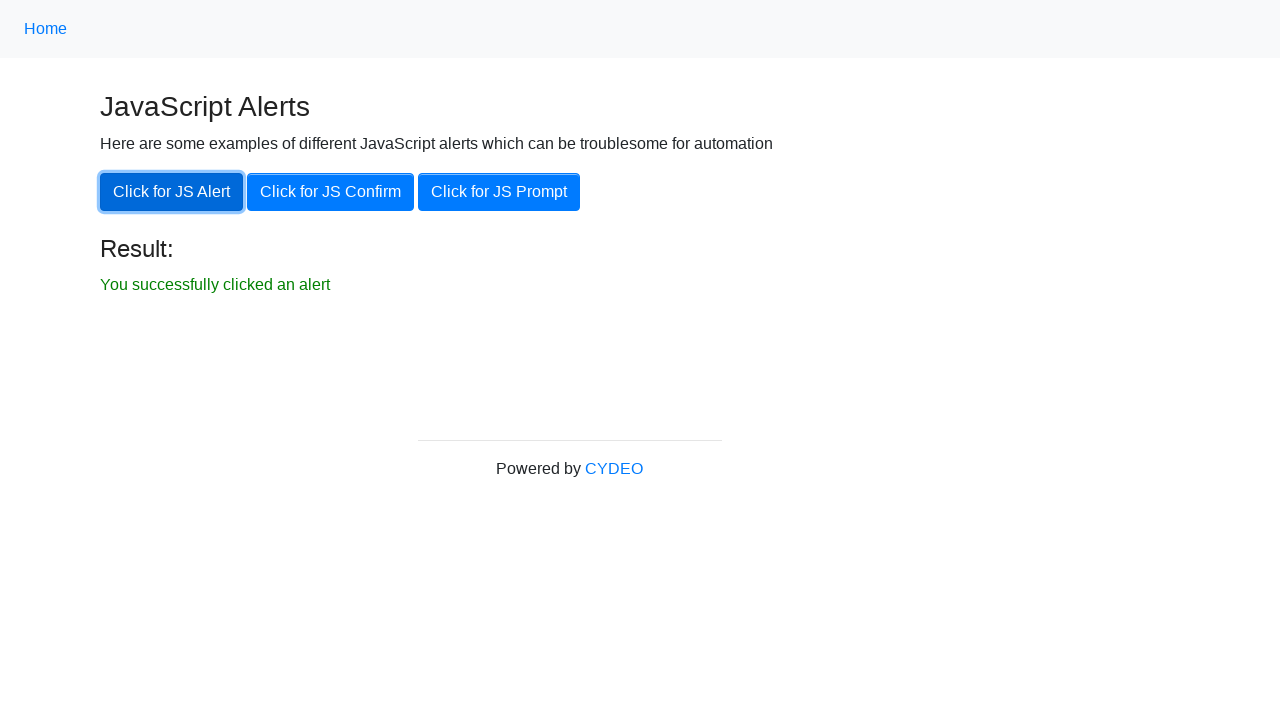

Result element appeared on the page
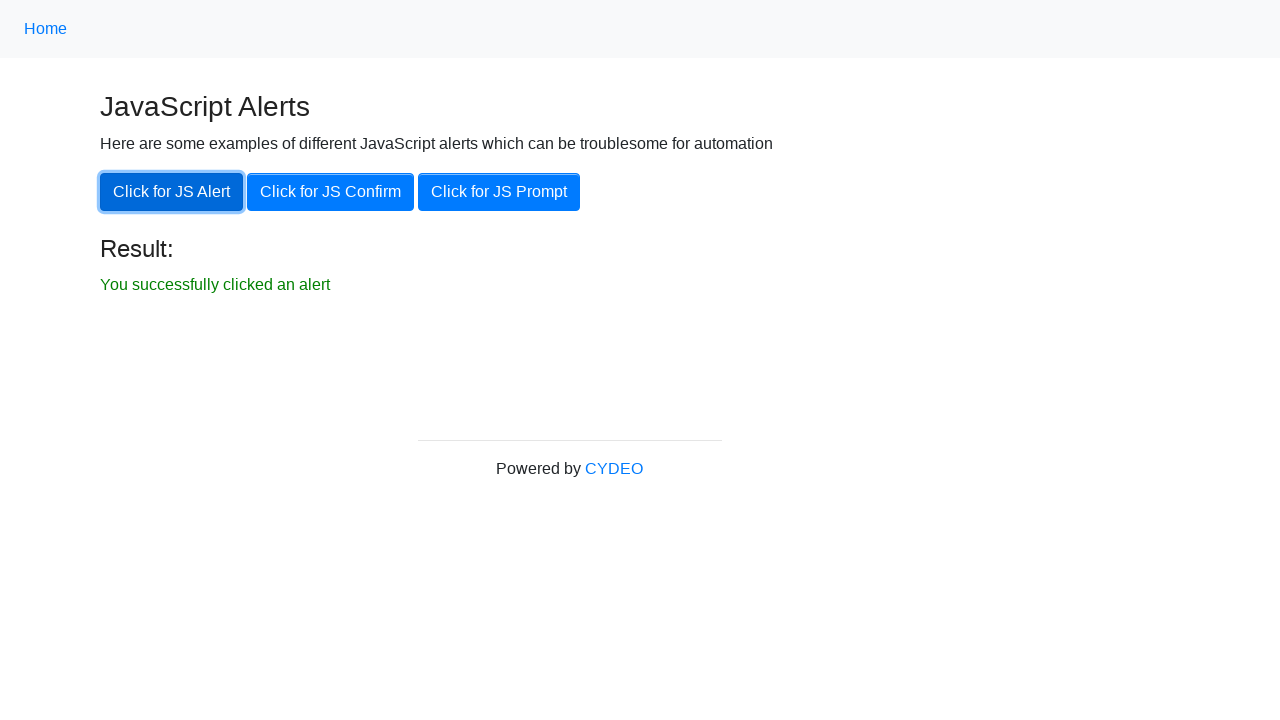

Verified success message: 'You successfully clicked an alert'
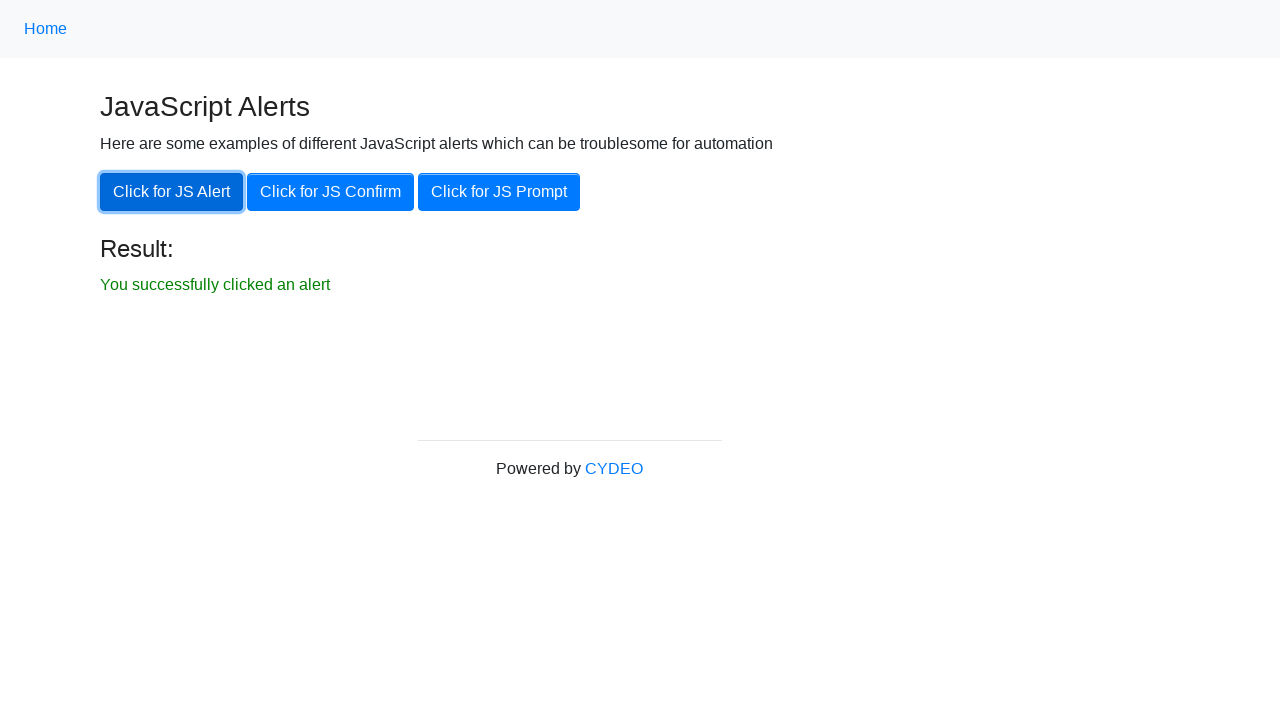

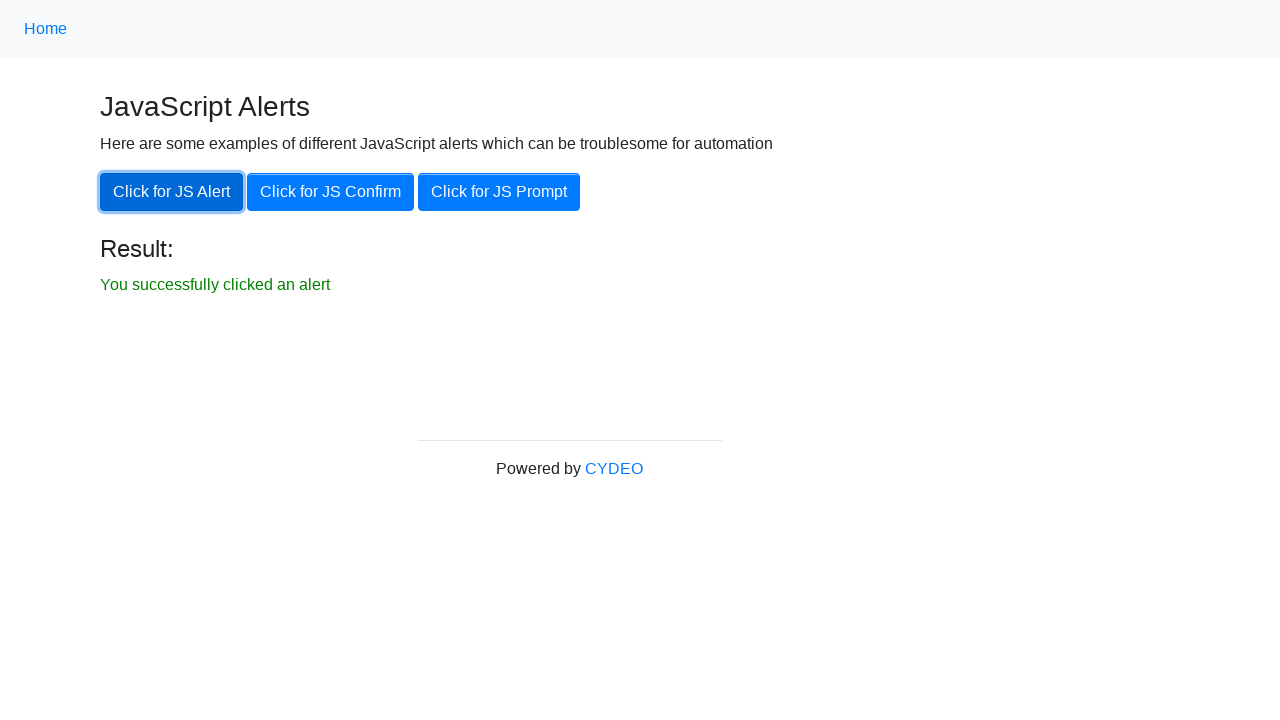